Automates filling out an event form using keyboard navigation (Tab and Enter keys) to move through form fields and submit responses with test values.

Starting URL: https://event.jisub.kim/events/EwNxMVDl1VtzVumd8ax8

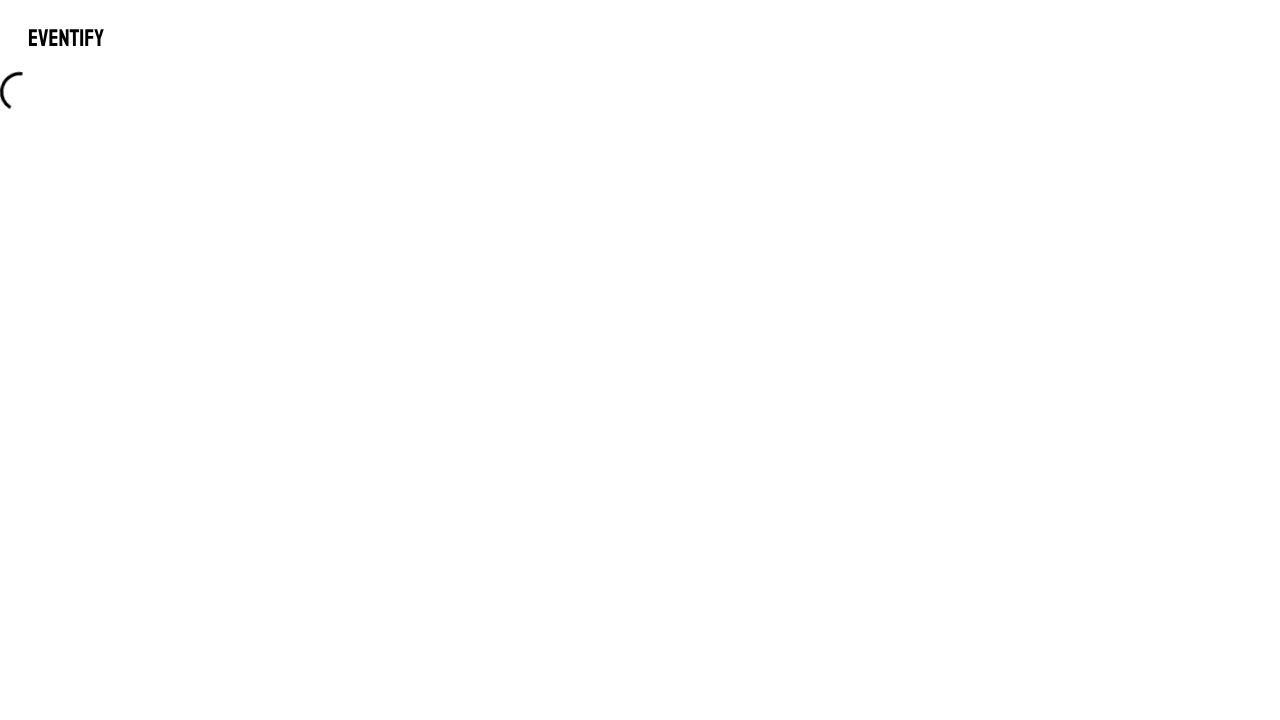

Pressed Tab to focus first form element
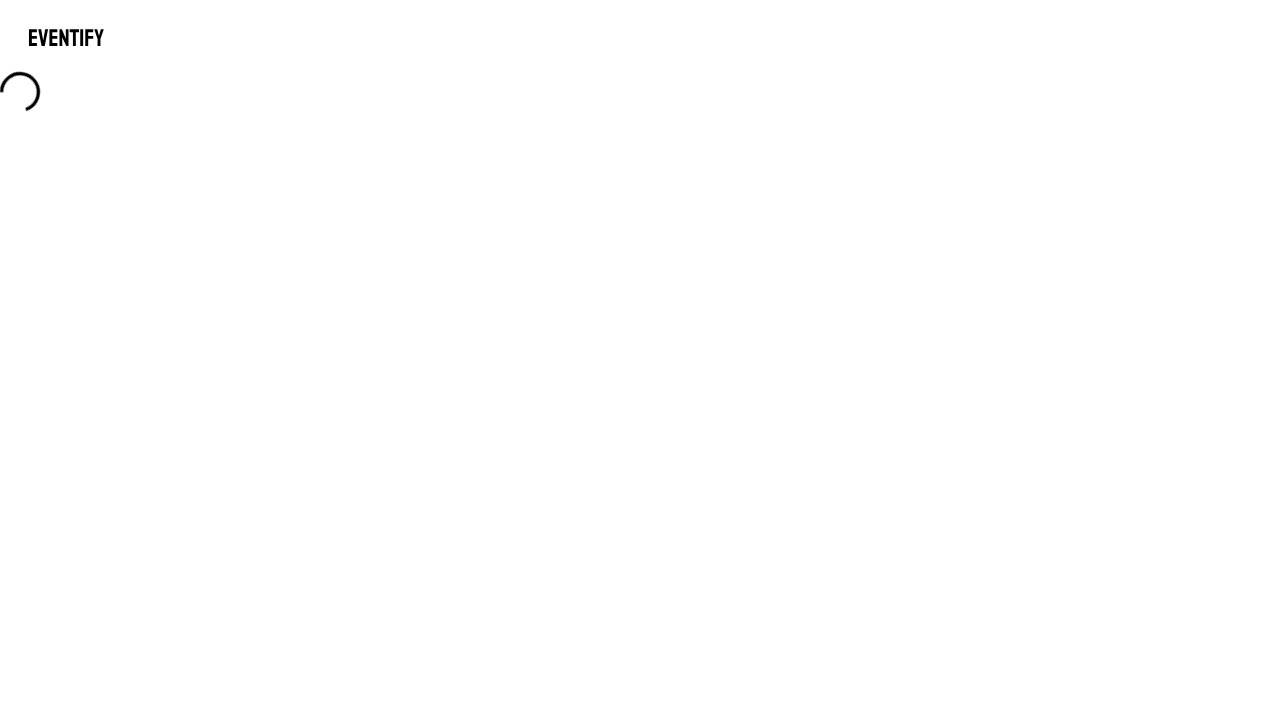

Pressed Enter to activate/start form
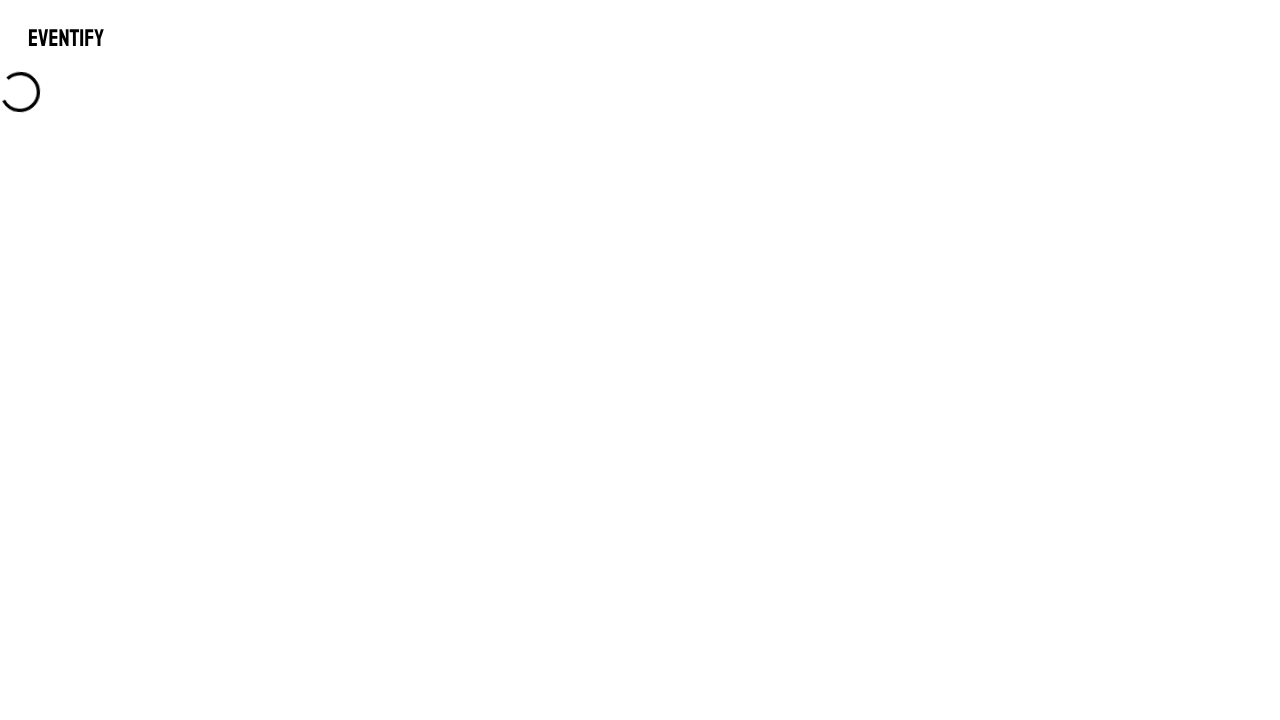

Waited 1 second for form to load
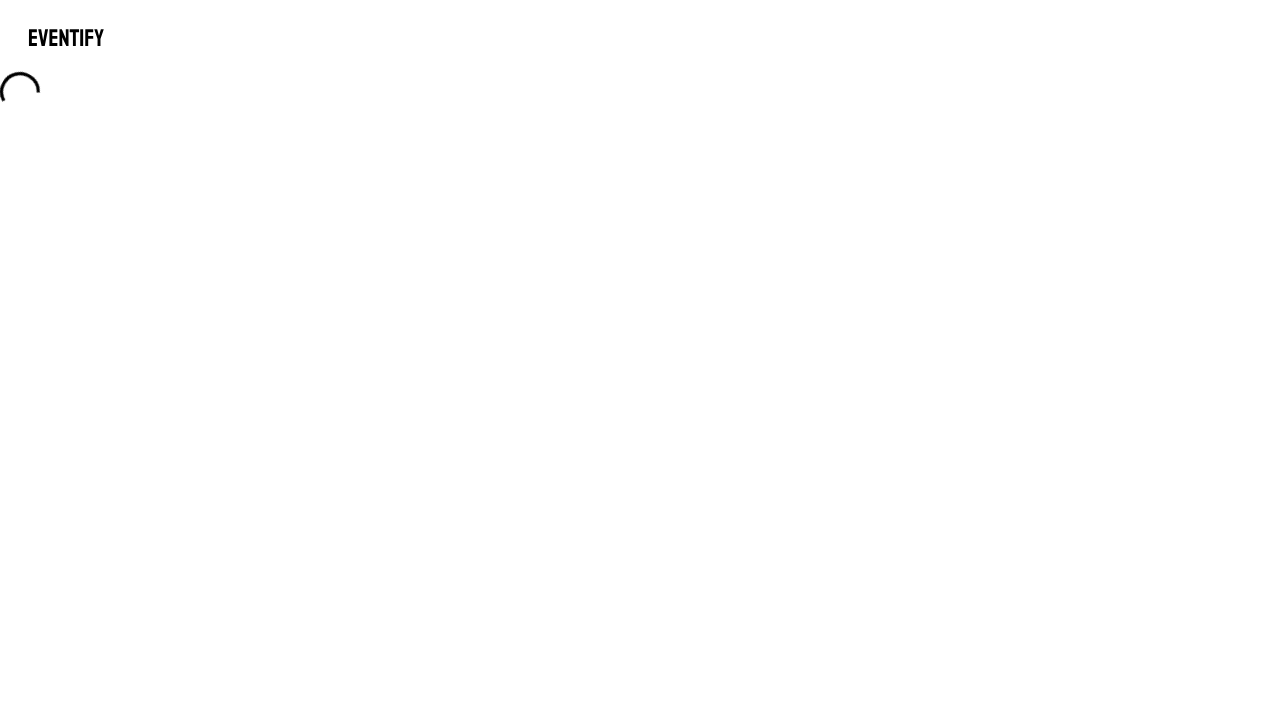

Pressed Tab to navigate to field 1 in first section
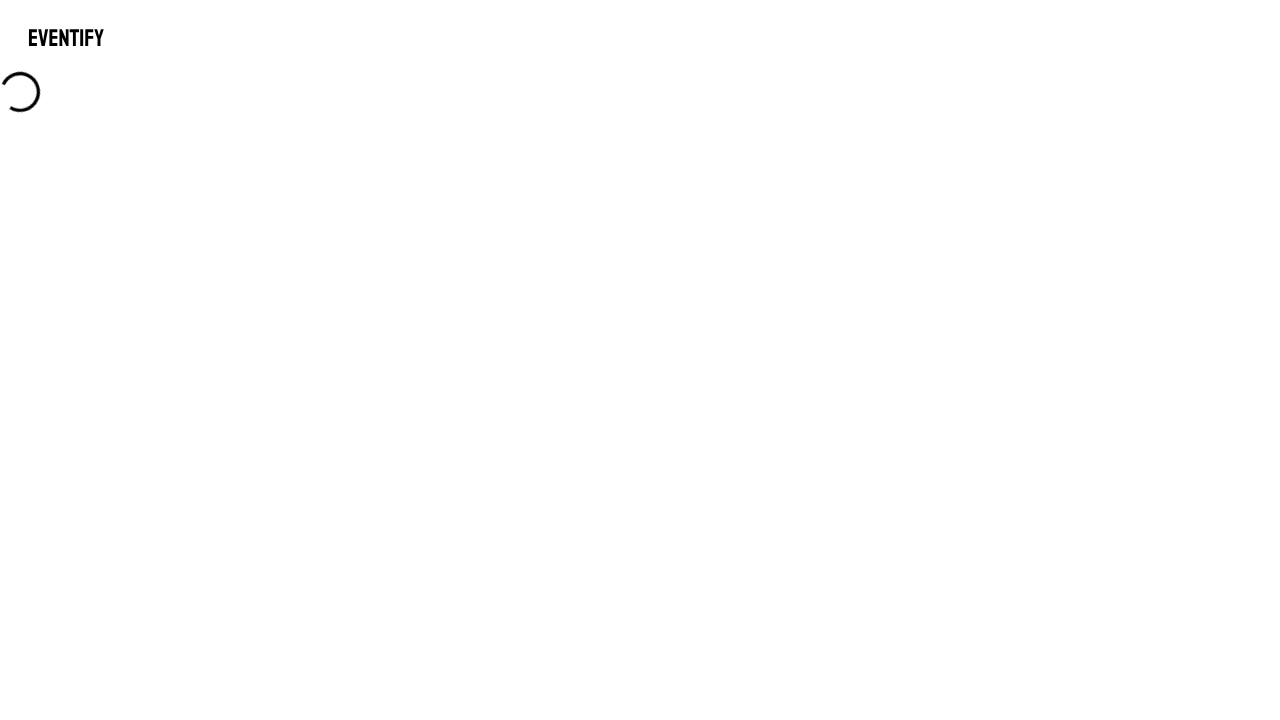

Typed 'SurveyResponse42' into field 1 of first section
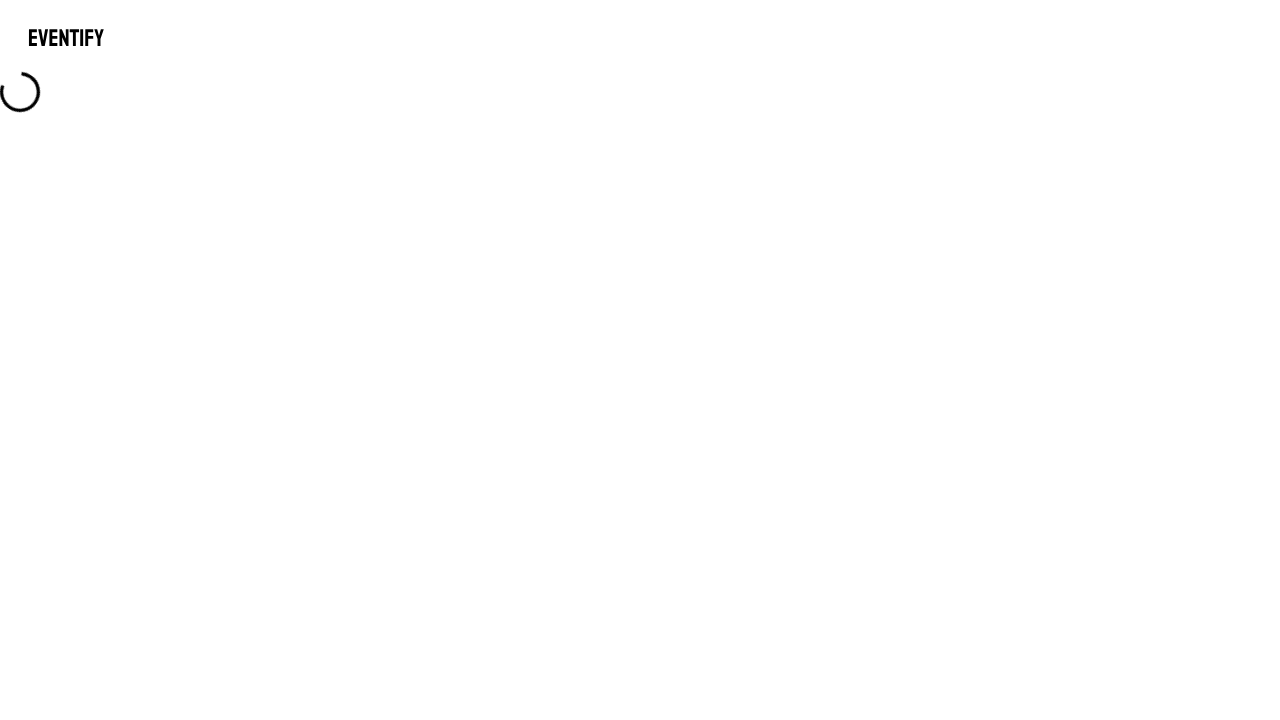

Waited 500ms after filling field 1
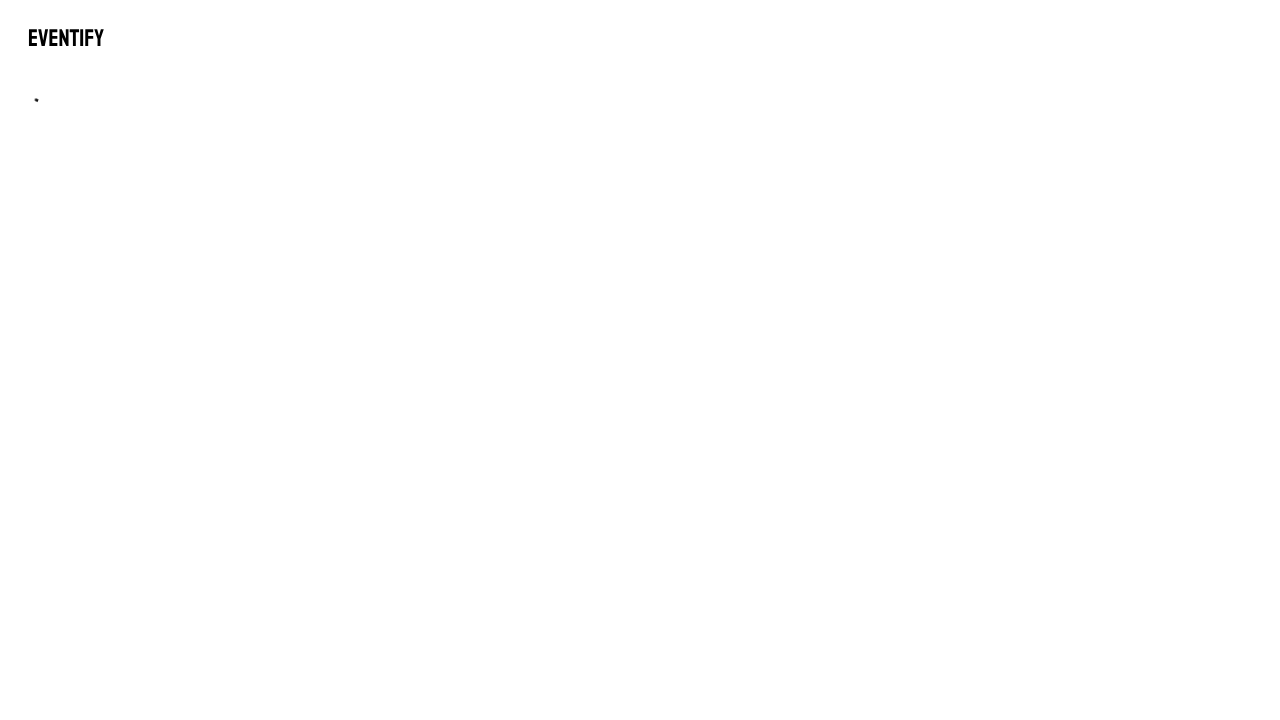

Pressed Tab to navigate to field 2 in first section
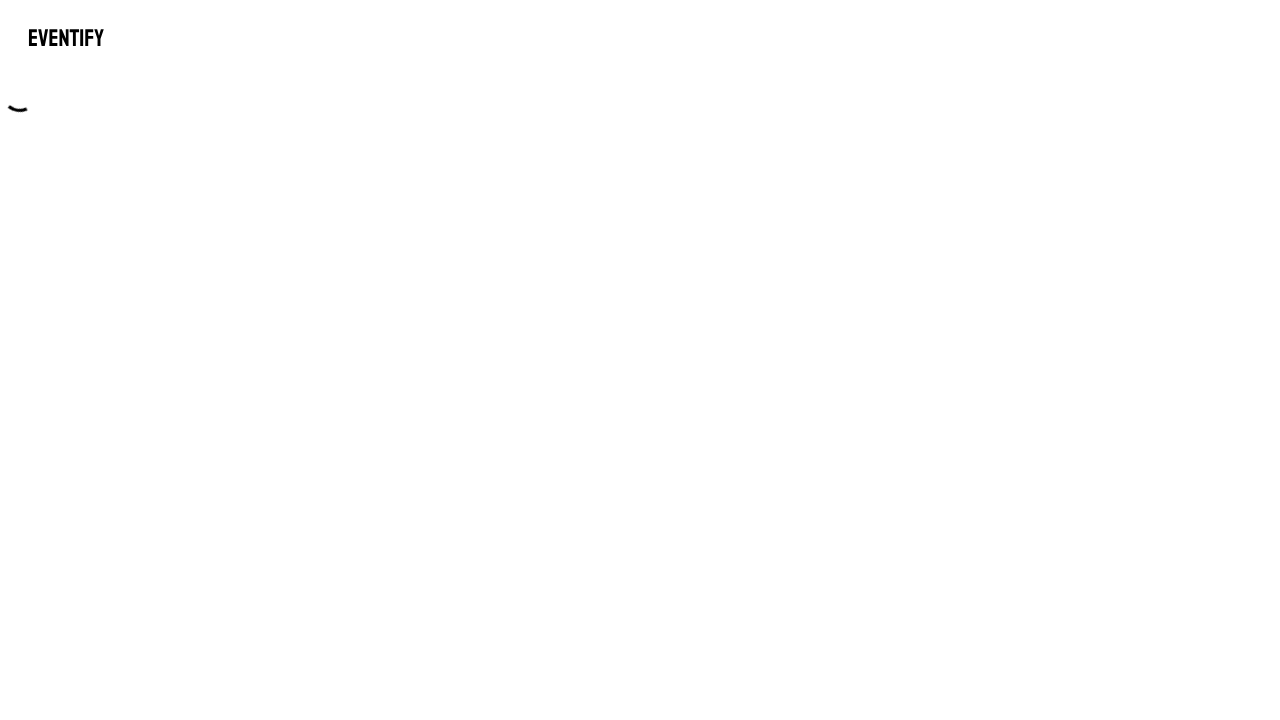

Typed 'SurveyResponse42' into field 2 of first section
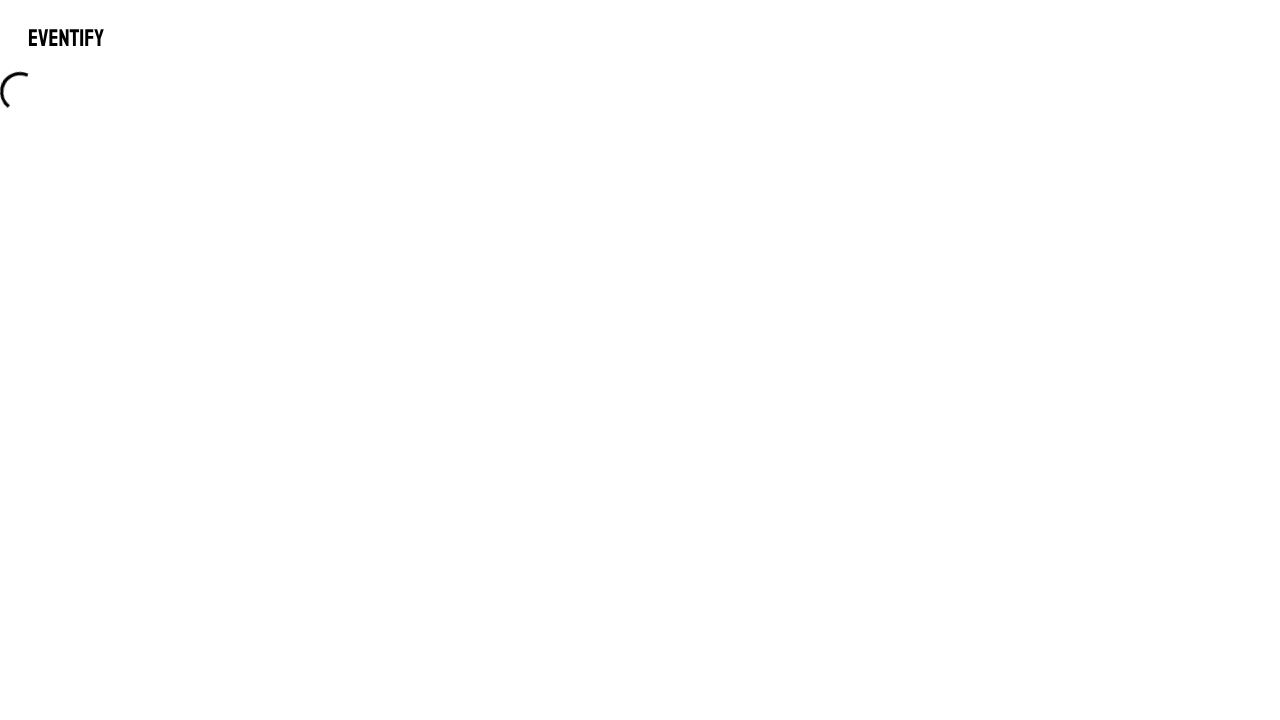

Waited 500ms after filling field 2
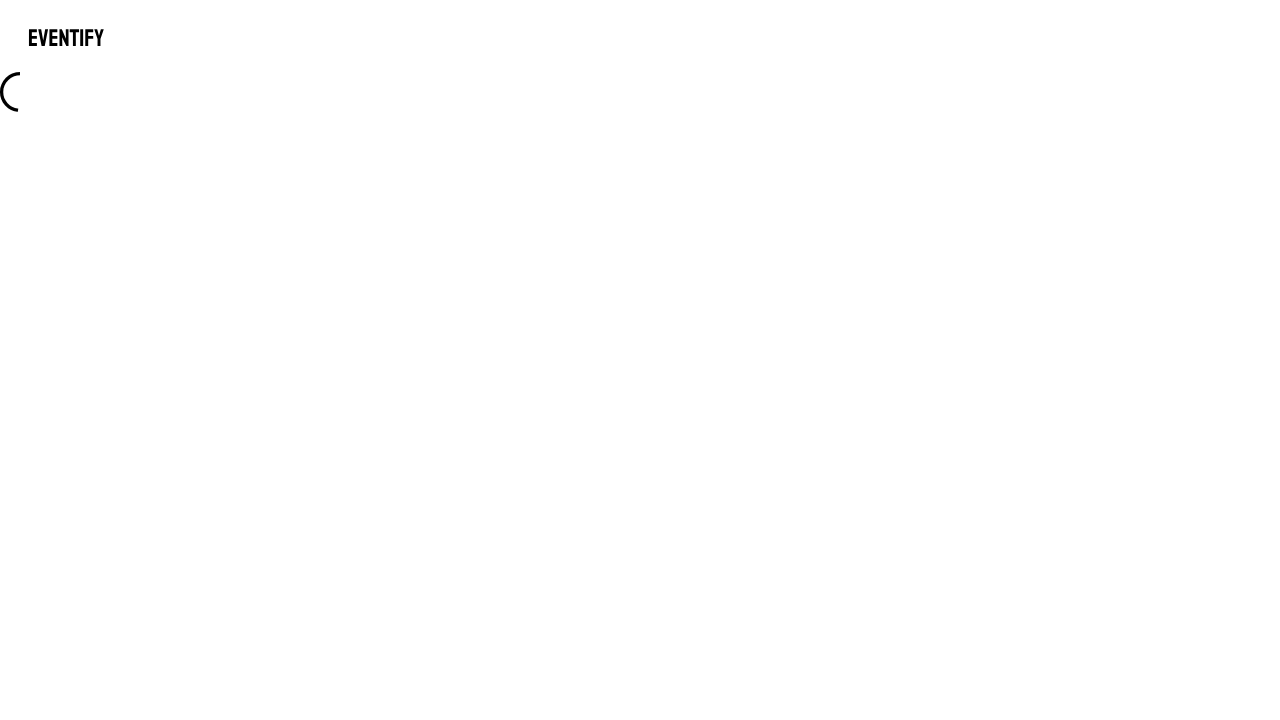

Pressed Tab to navigate to field 3 in first section
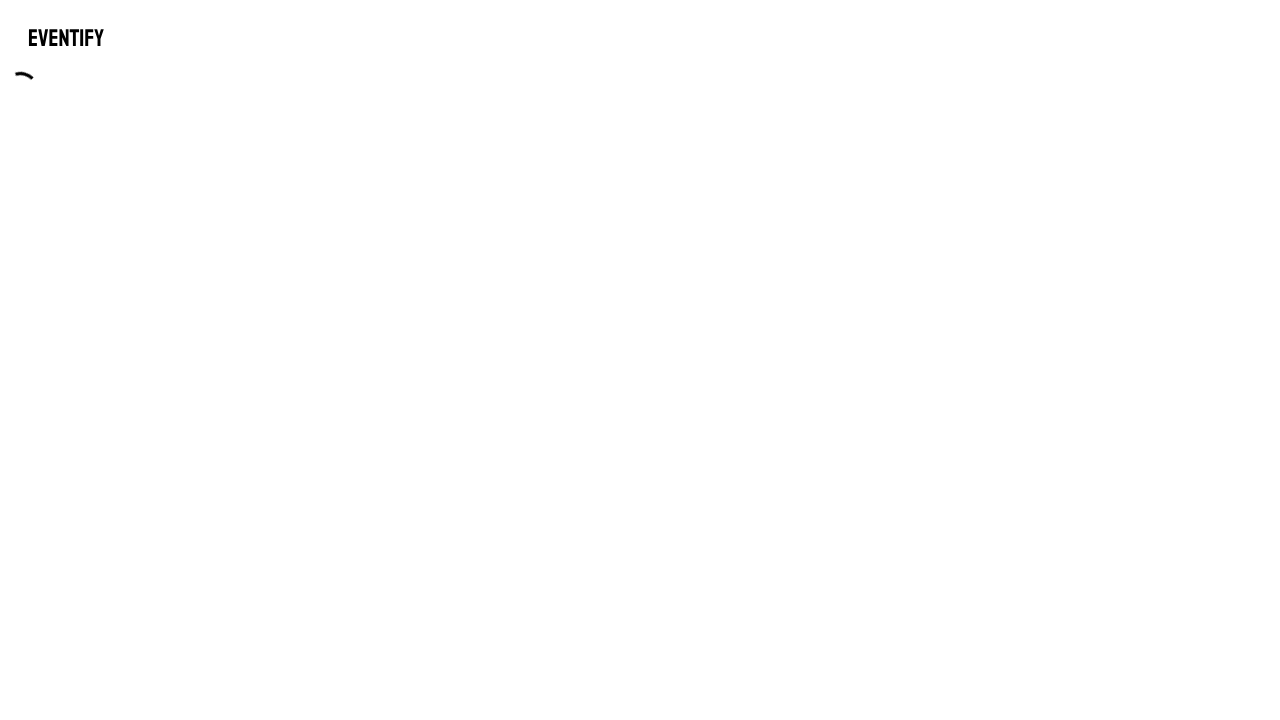

Typed 'SurveyResponse42' into field 3 of first section
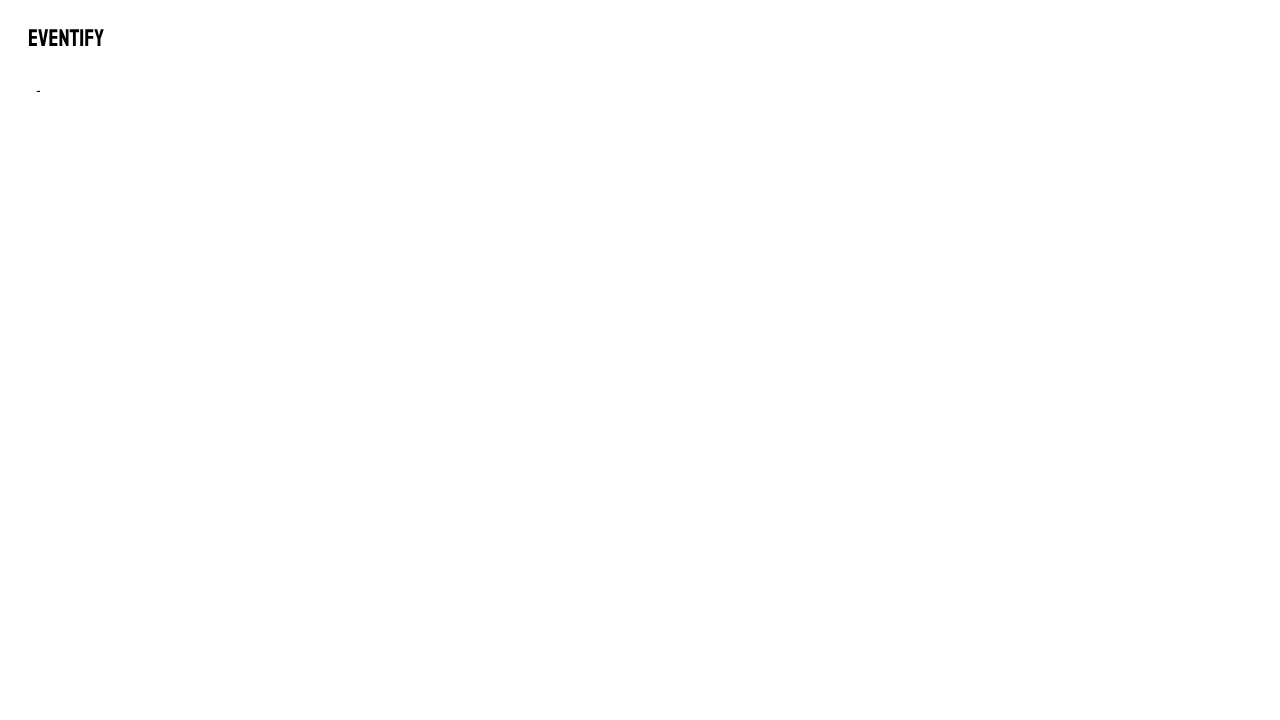

Waited 500ms after filling field 3
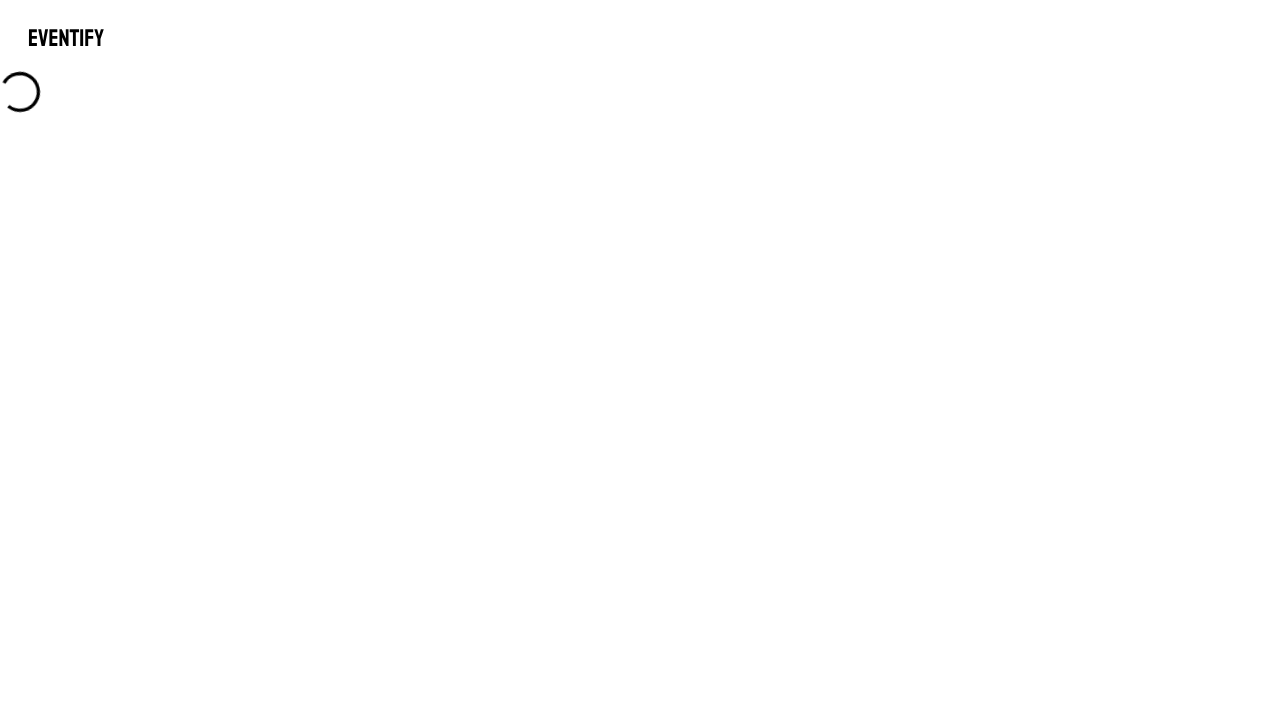

Pressed Tab to navigate to next section
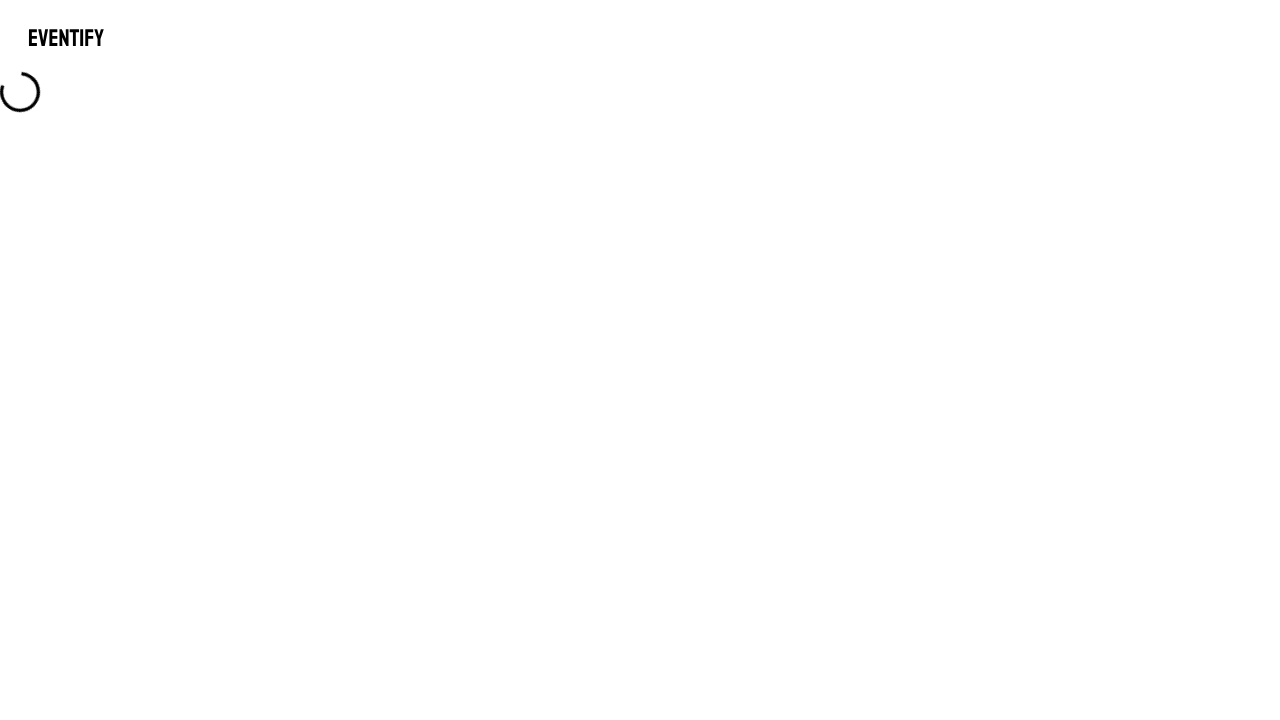

Pressed Enter to activate next section
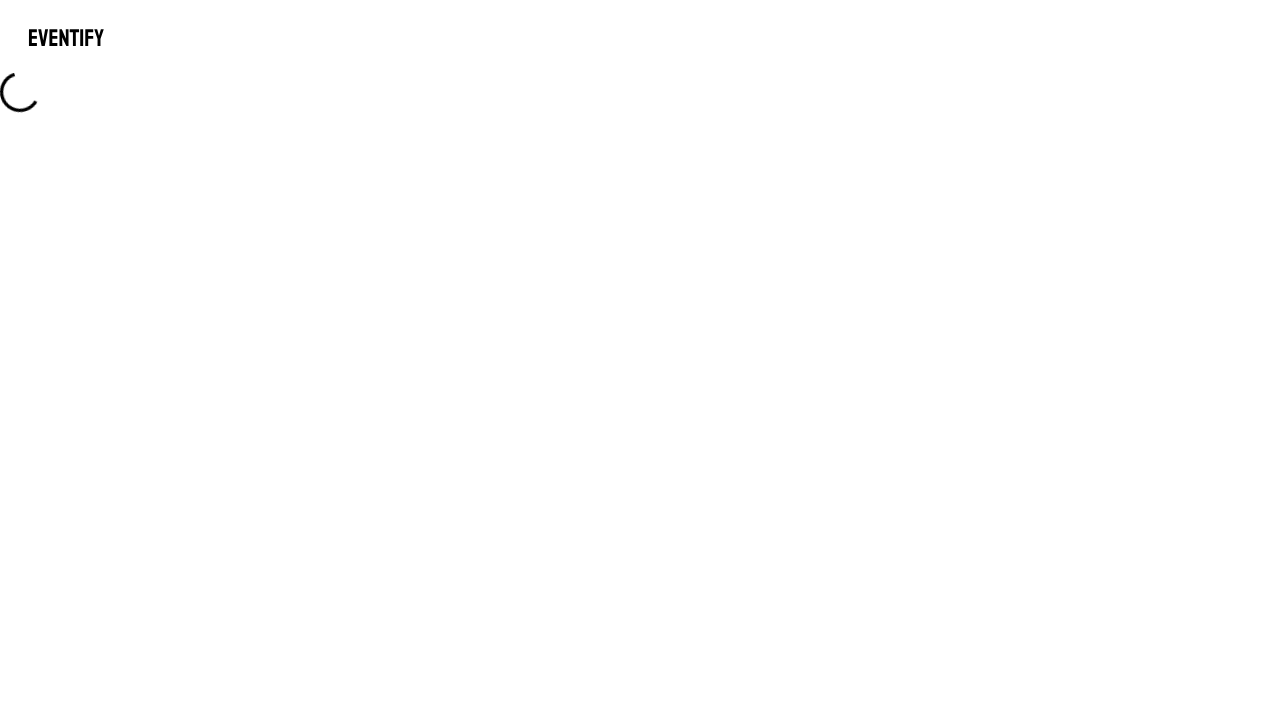

Waited 1 second for next section to load
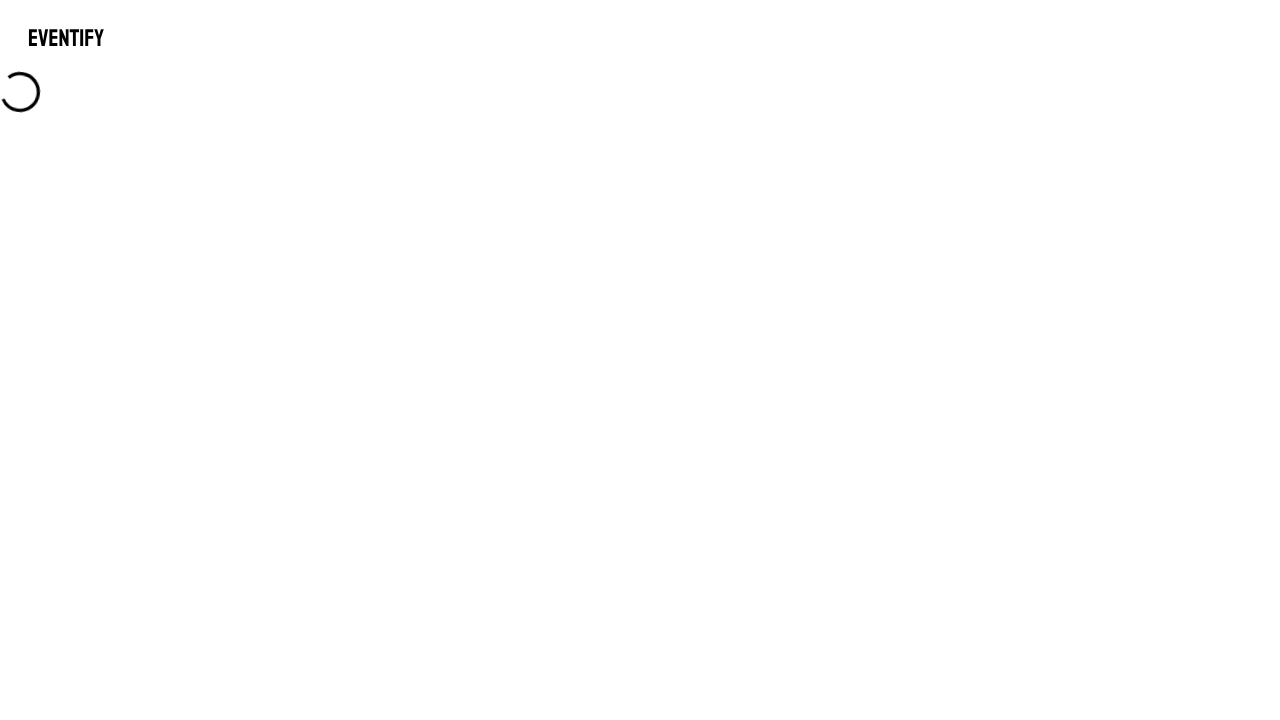

Pressed Tab to focus field in second section
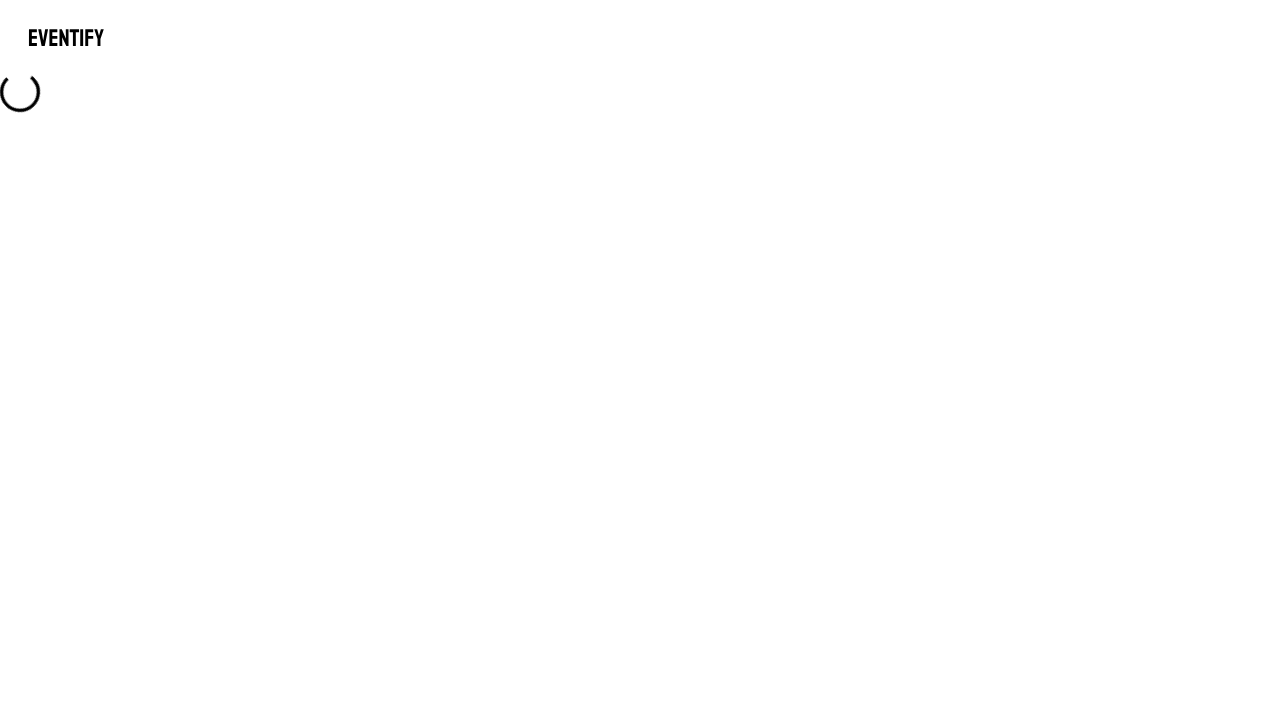

Typed 'SurveyResponse42' into field in second section
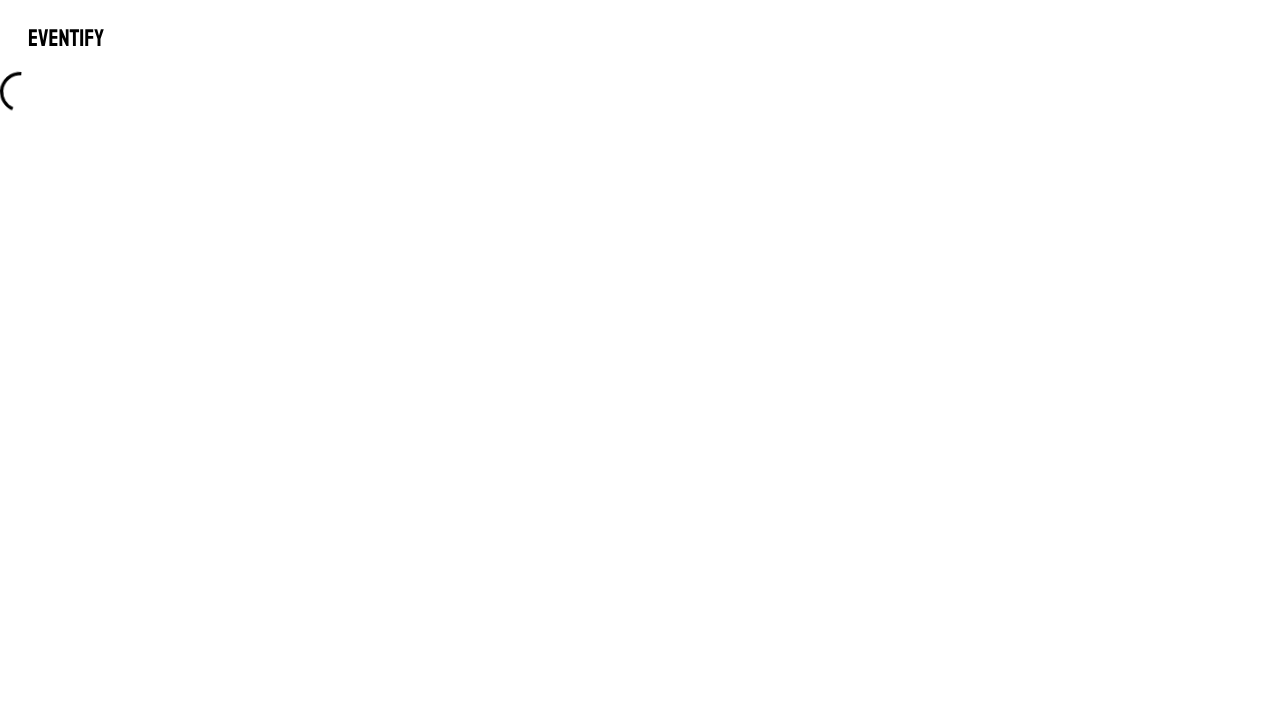

Waited 500ms after filling second section field
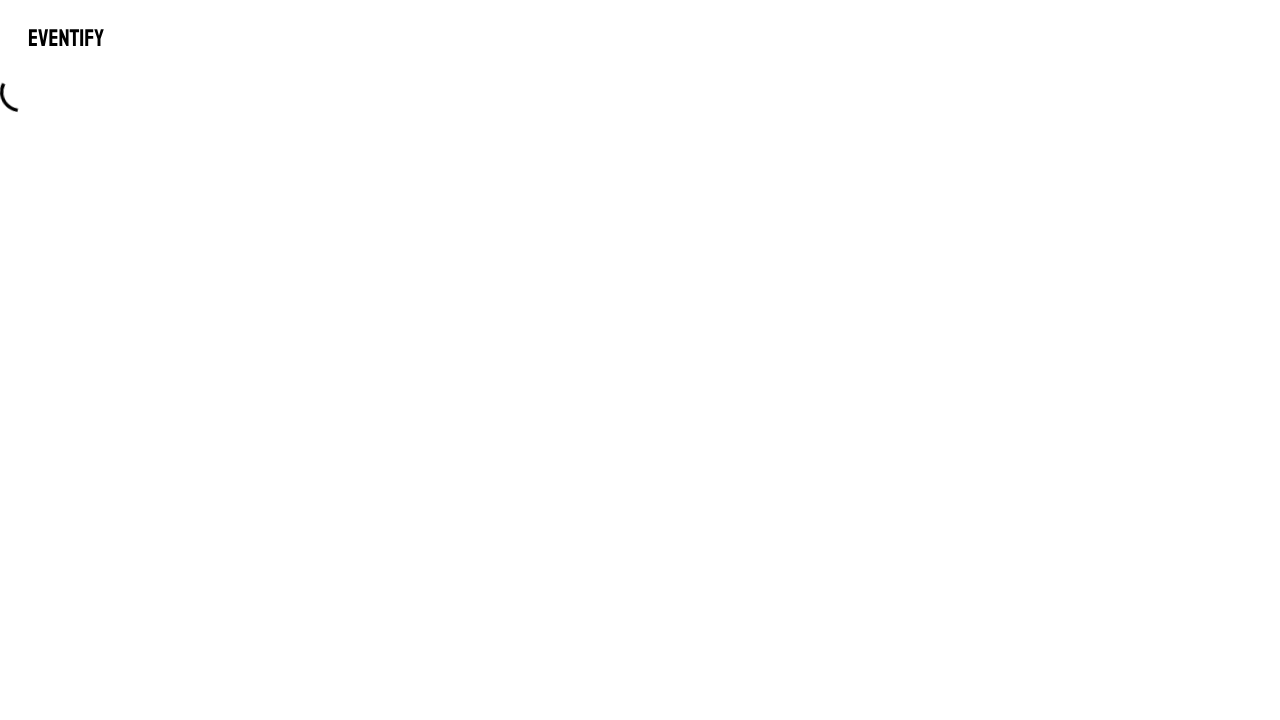

Pressed Tab to navigate to submit button
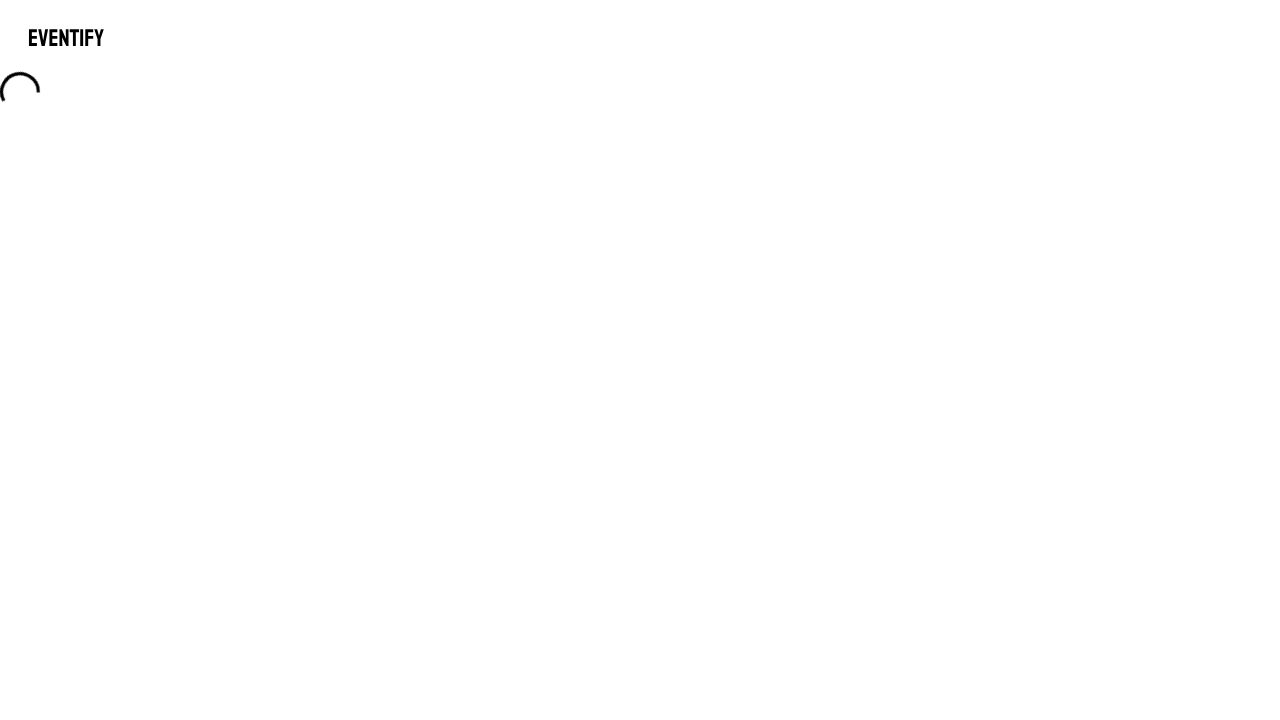

Pressed Enter to submit the event form
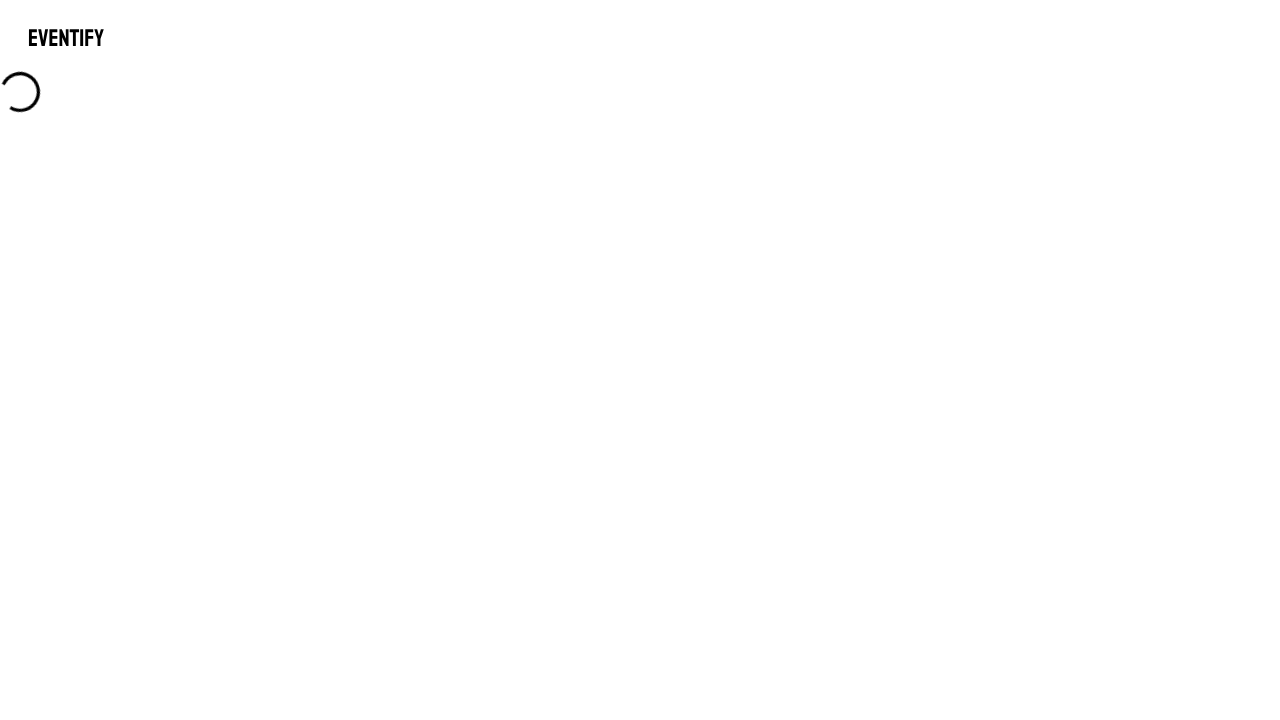

Waited 2 seconds for form submission to complete
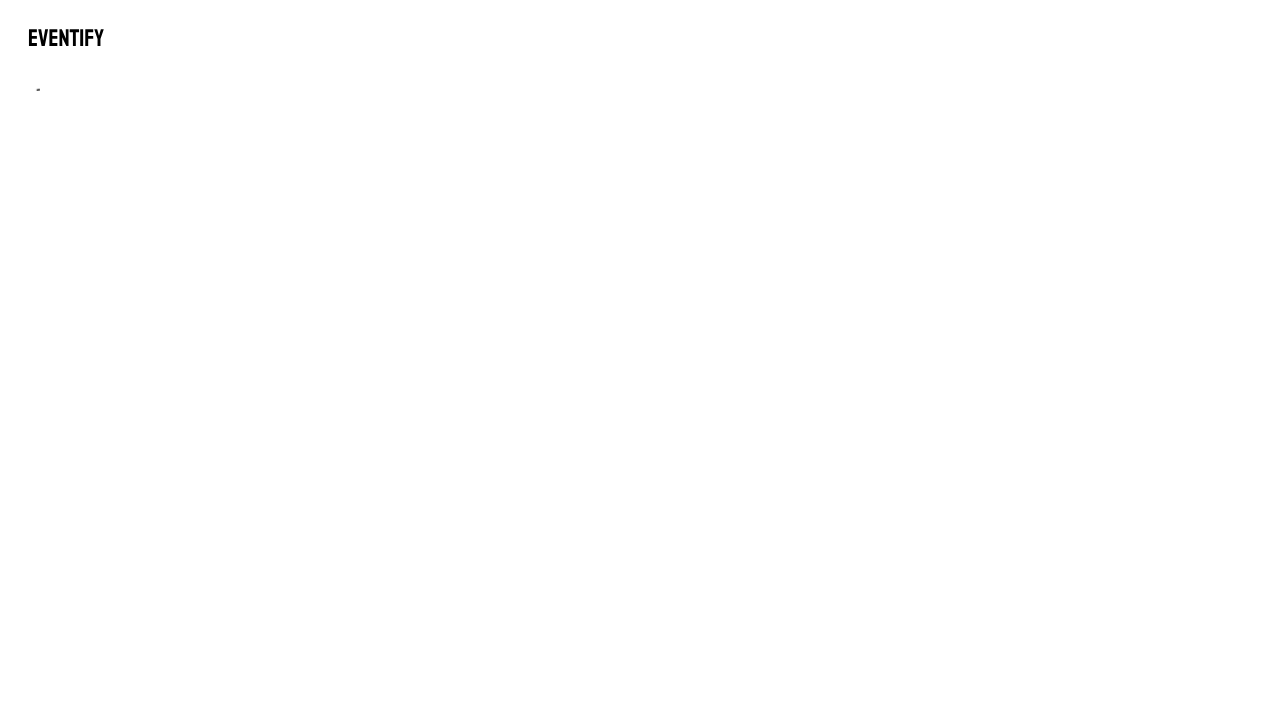

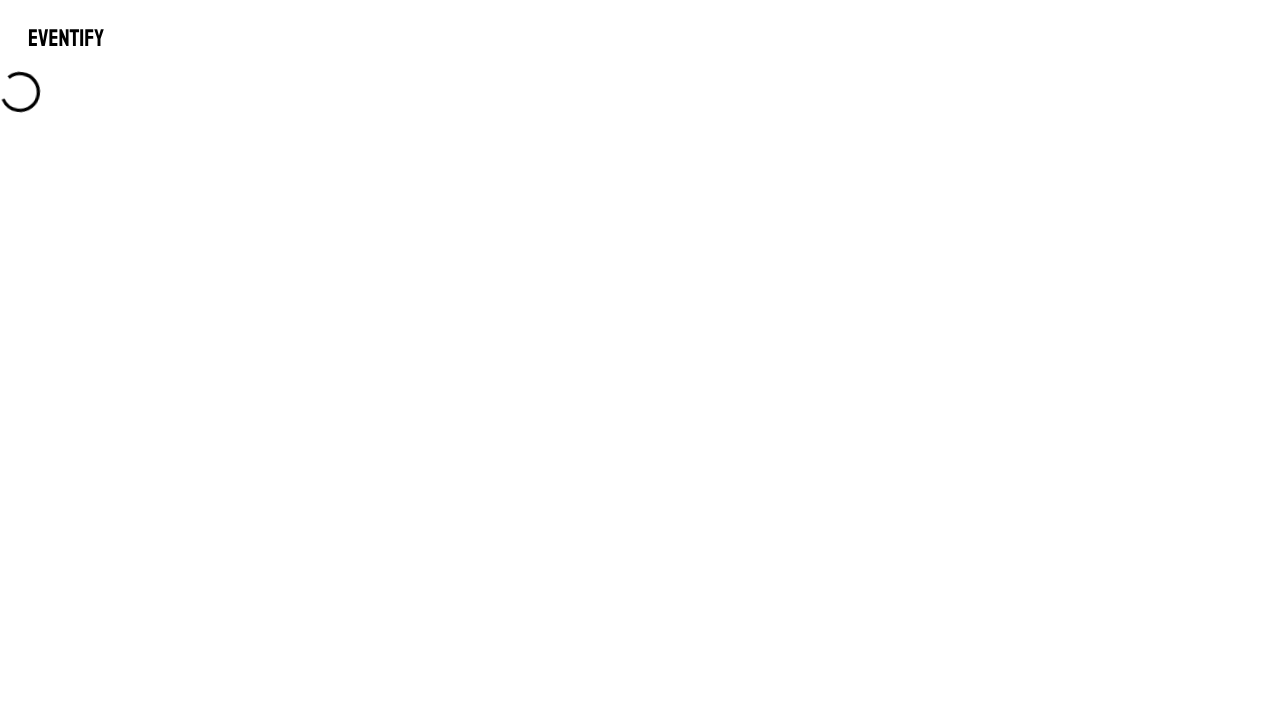